Performs a drag and drop operation on jQuery UI demo page by dragging a draggable element into a droppable target area within an iframe

Starting URL: https://jqueryui.com/droppable/

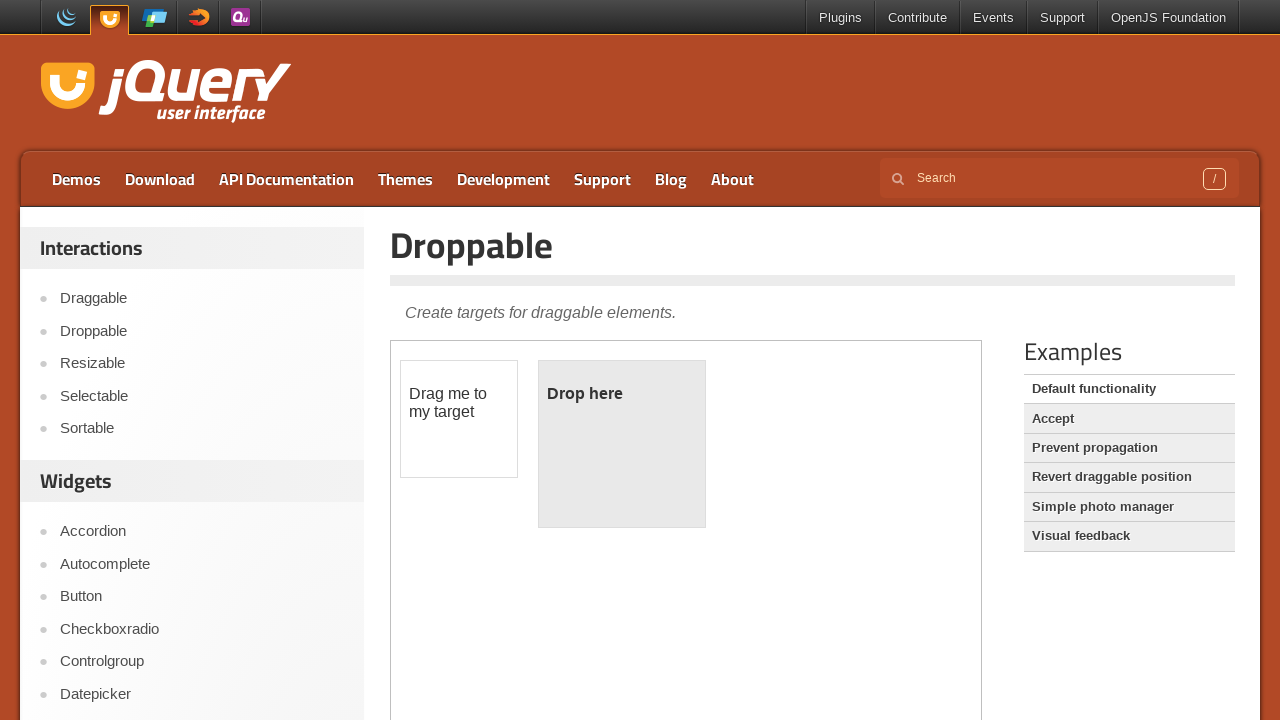

Located the demo iframe
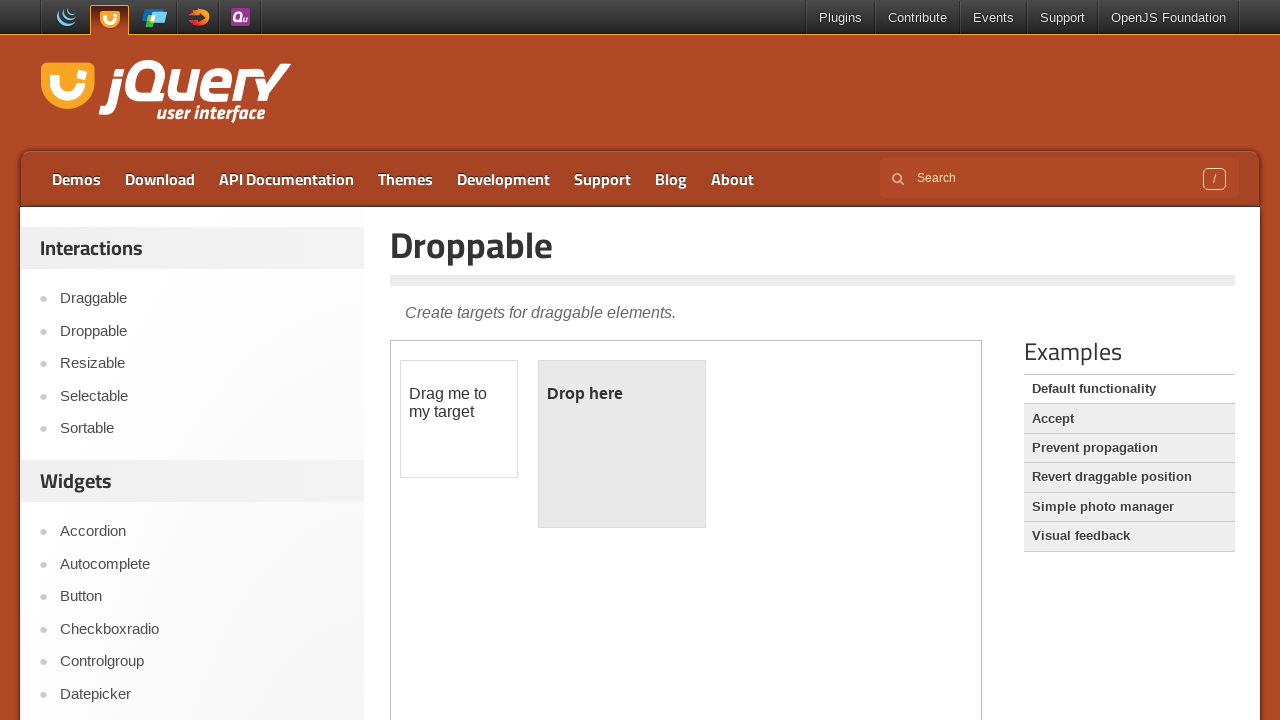

Located the draggable element
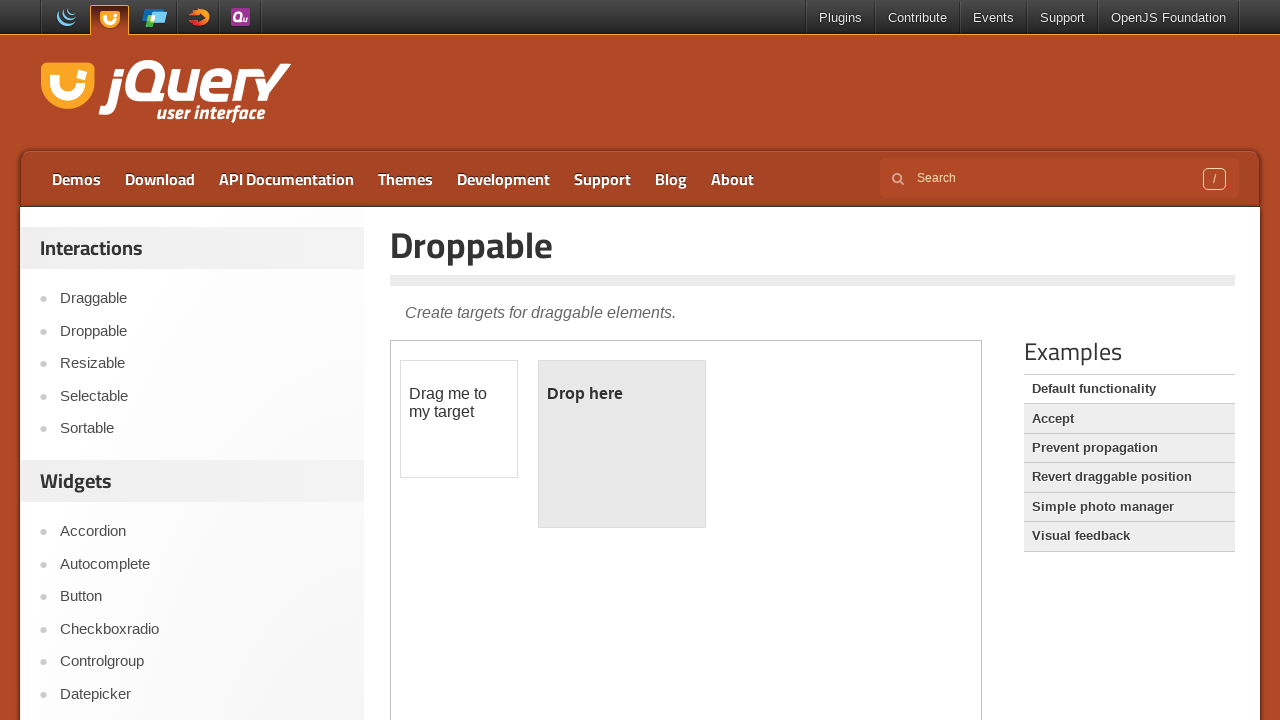

Located the droppable target element
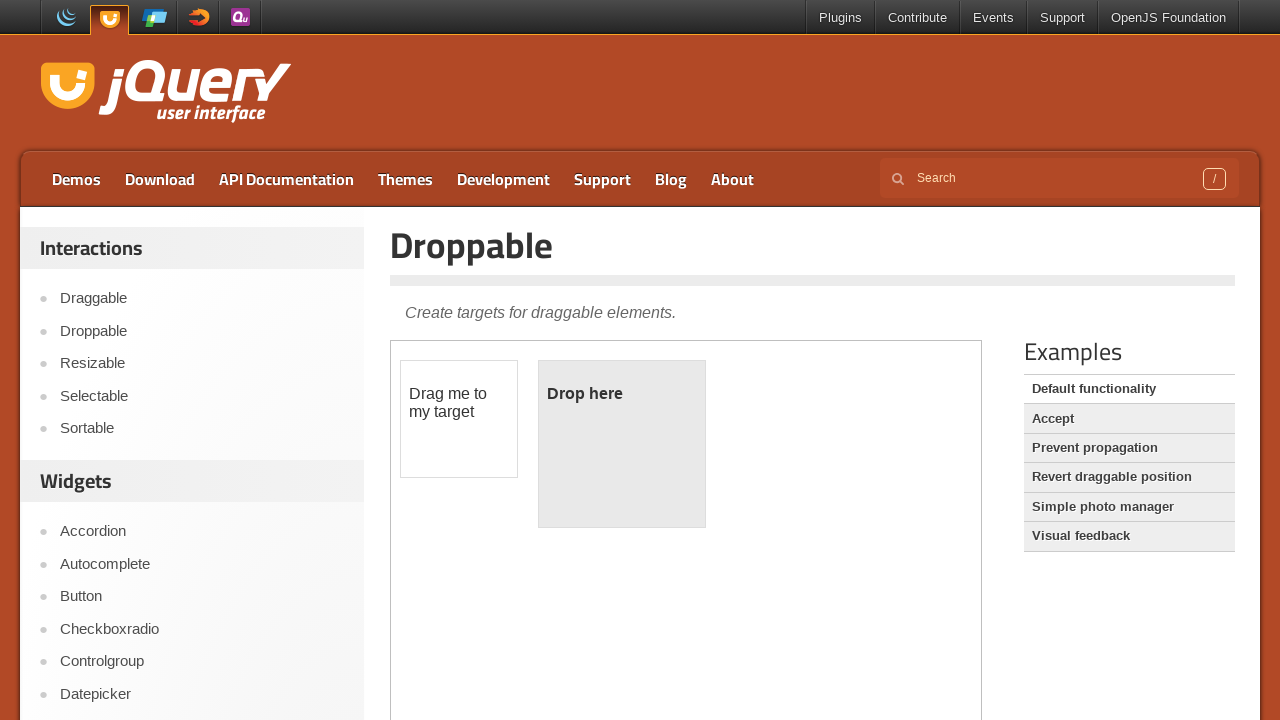

Dragged the draggable element into the droppable target area at (622, 444)
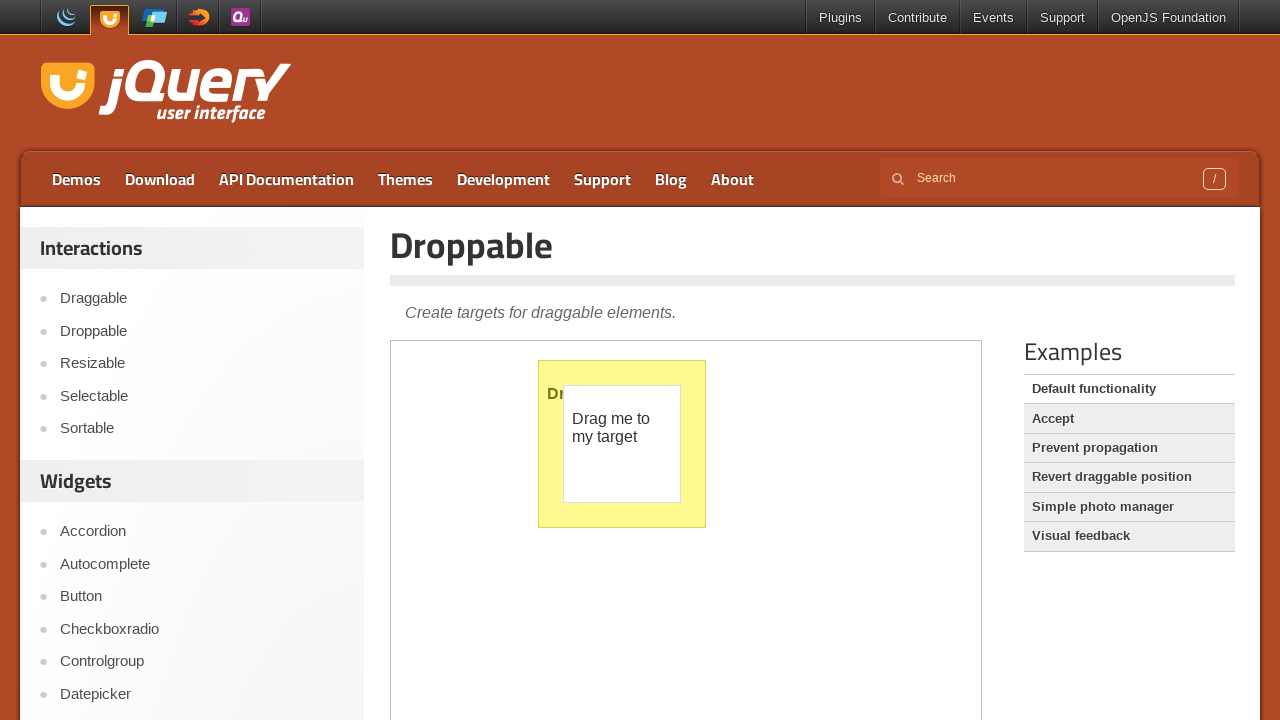

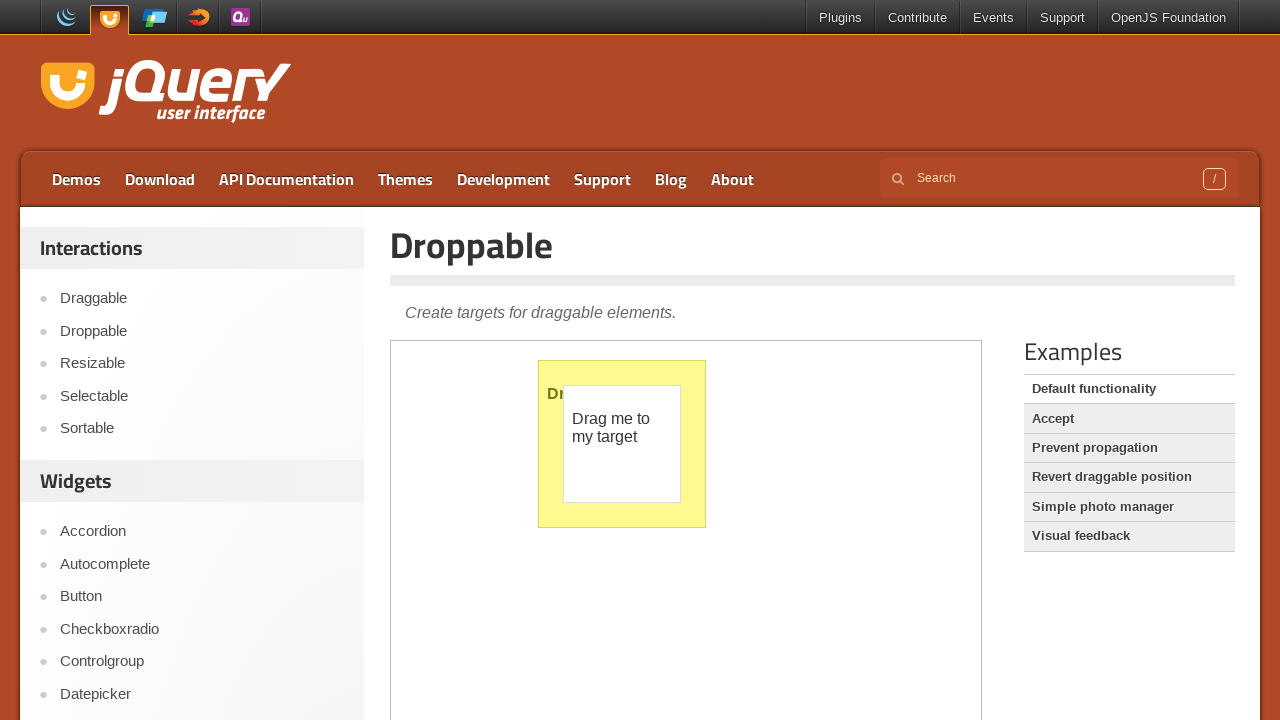